Tests the 7-character validation form by submitting an empty value and verifying the validation result shows "Invalid Value"

Starting URL: https://testpages.eviltester.com/styled/apps/7charval/simple7charvalidation.html

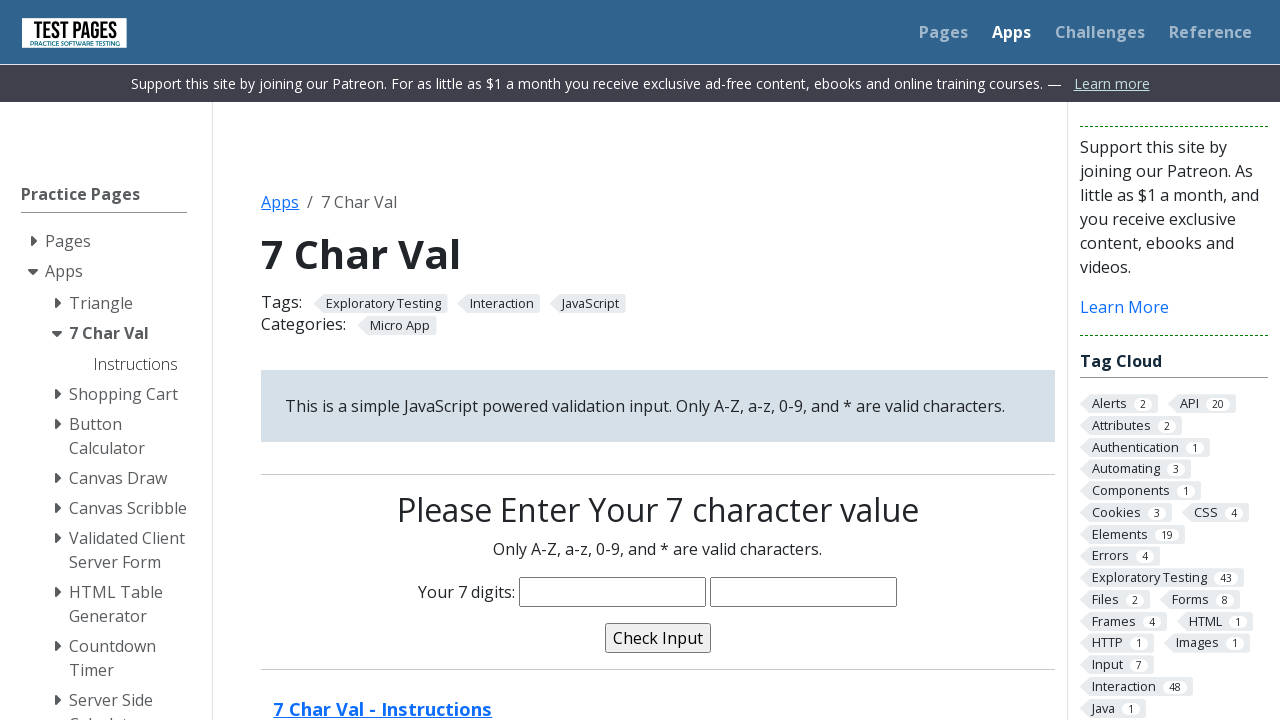

Cleared the characters input field by filling with empty value on input[name='characters']
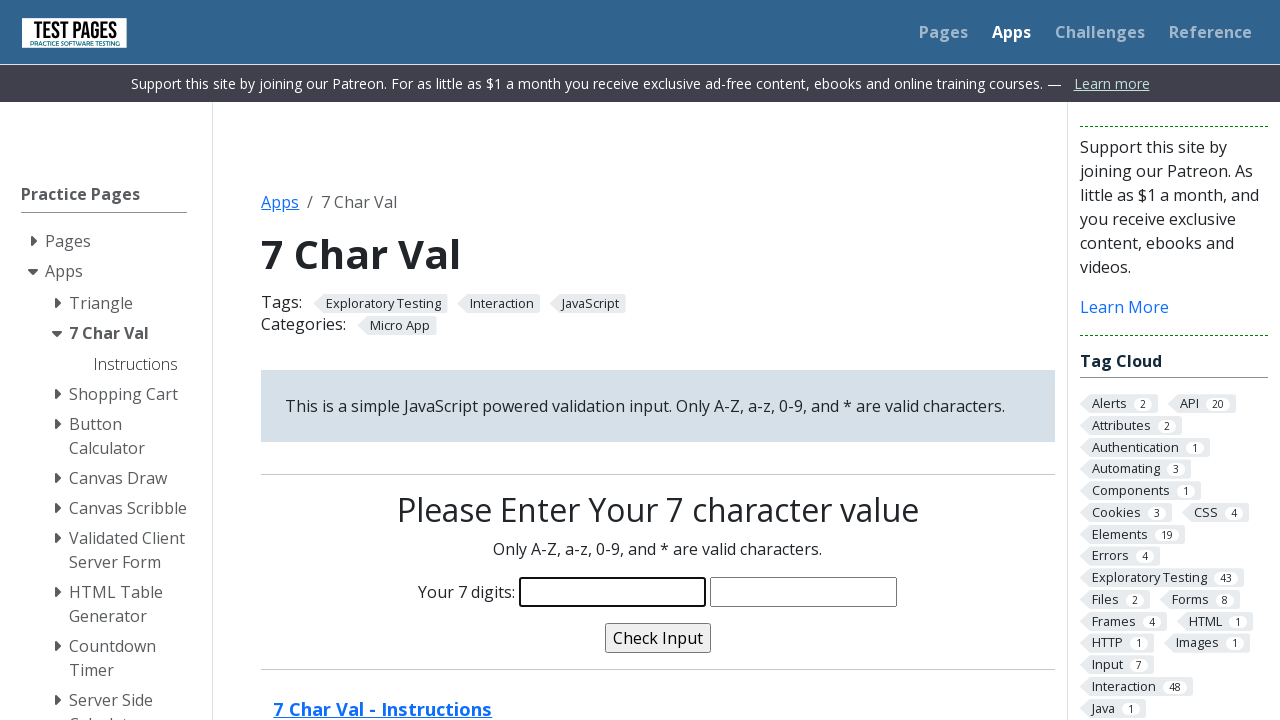

Clicked the validate button to submit empty value at (658, 638) on input[name='validate']
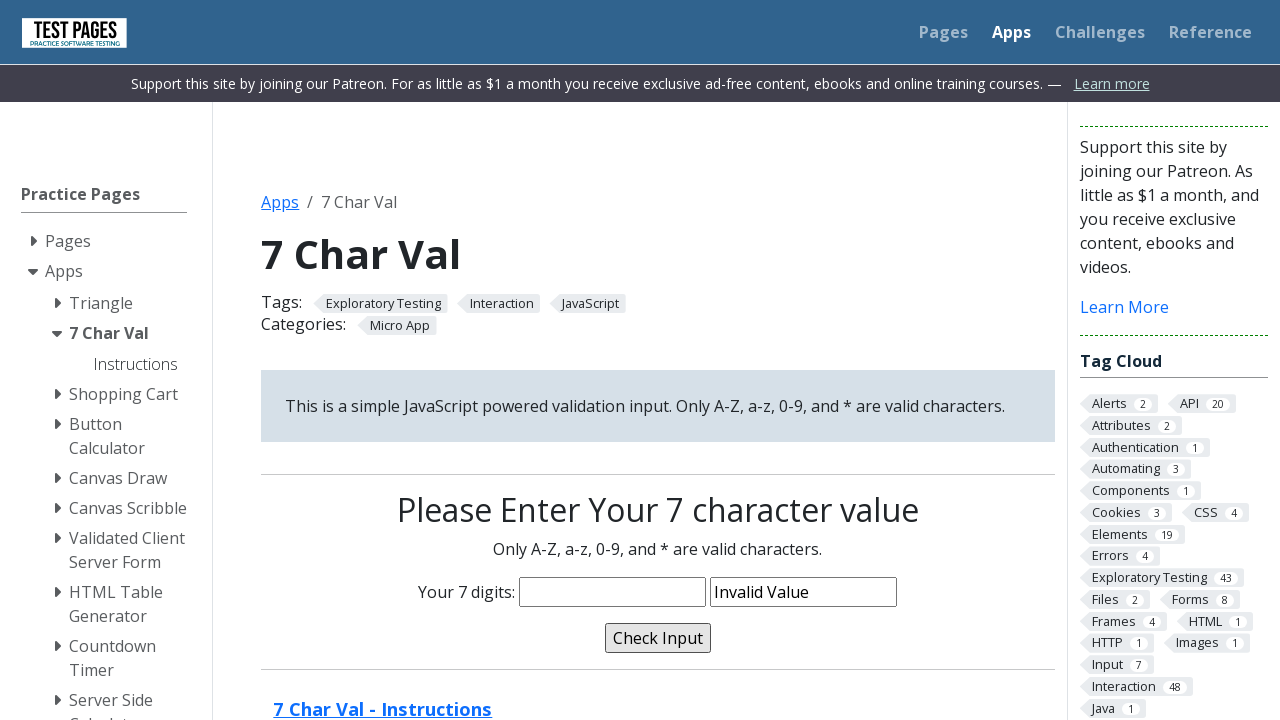

Validation message appeared on the form
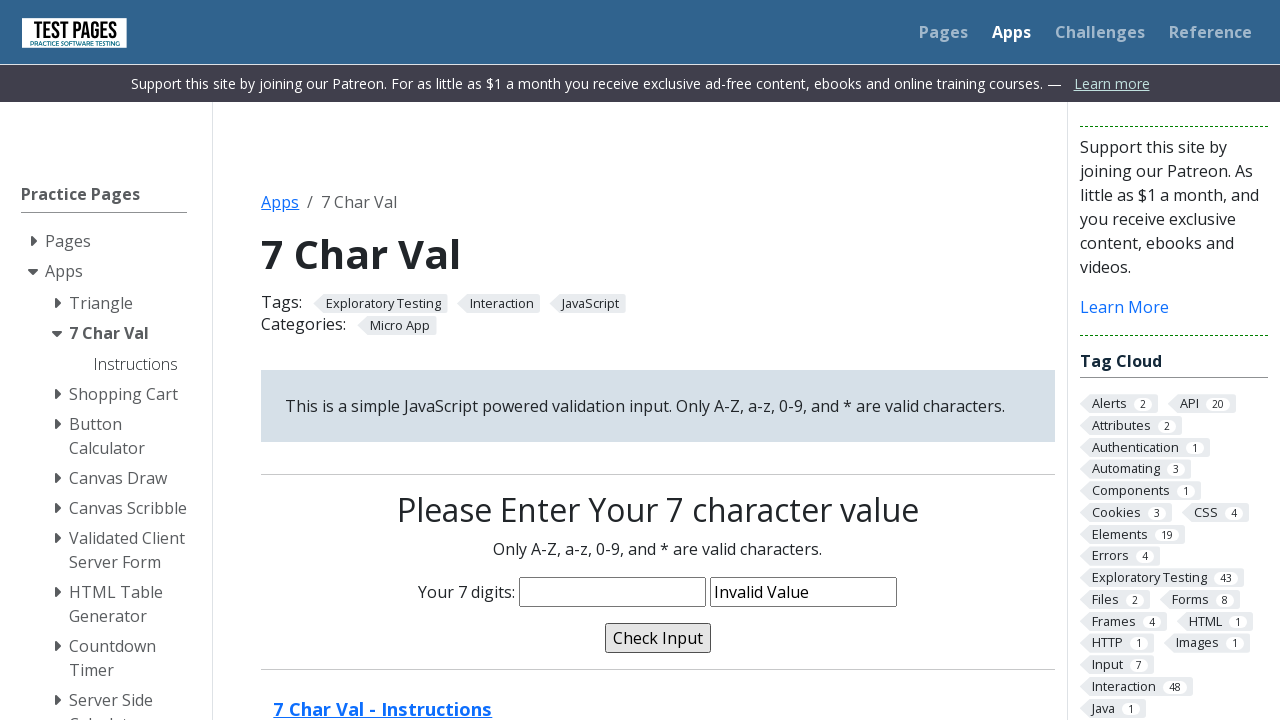

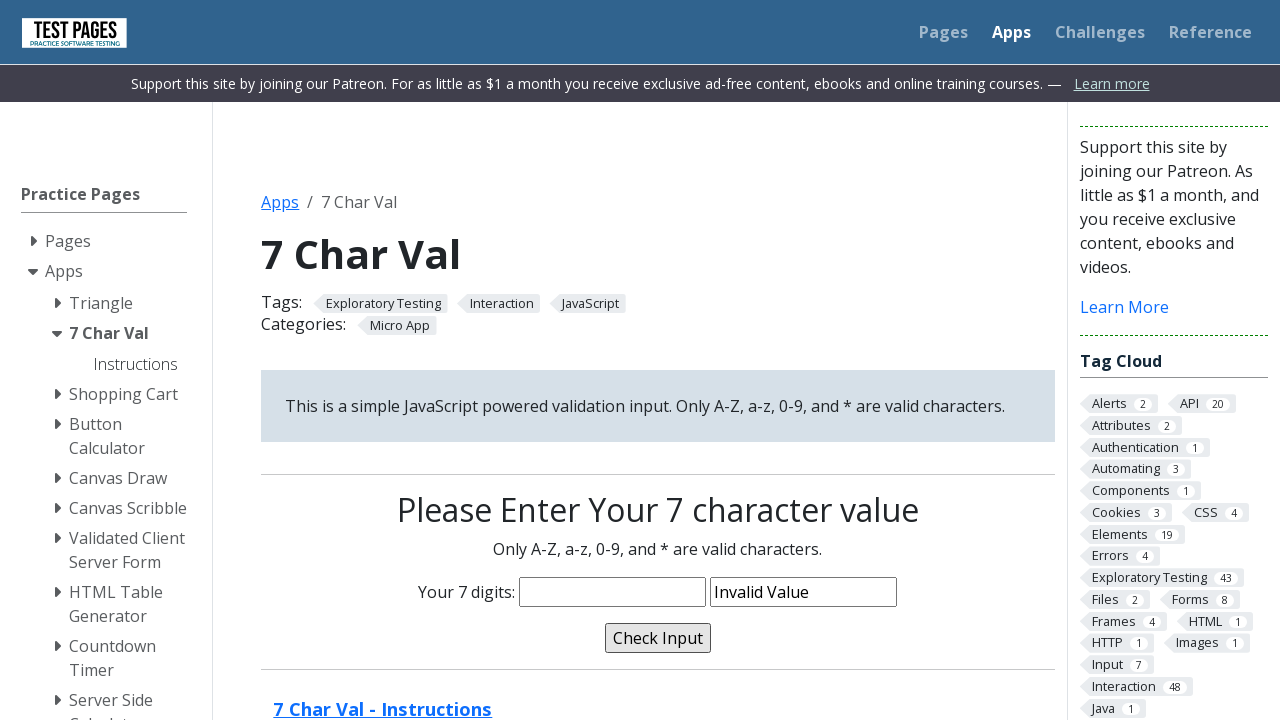